Tests number input field functionality by entering values, clearing the field, and entering new values

Starting URL: http://the-internet.herokuapp.com/inputs

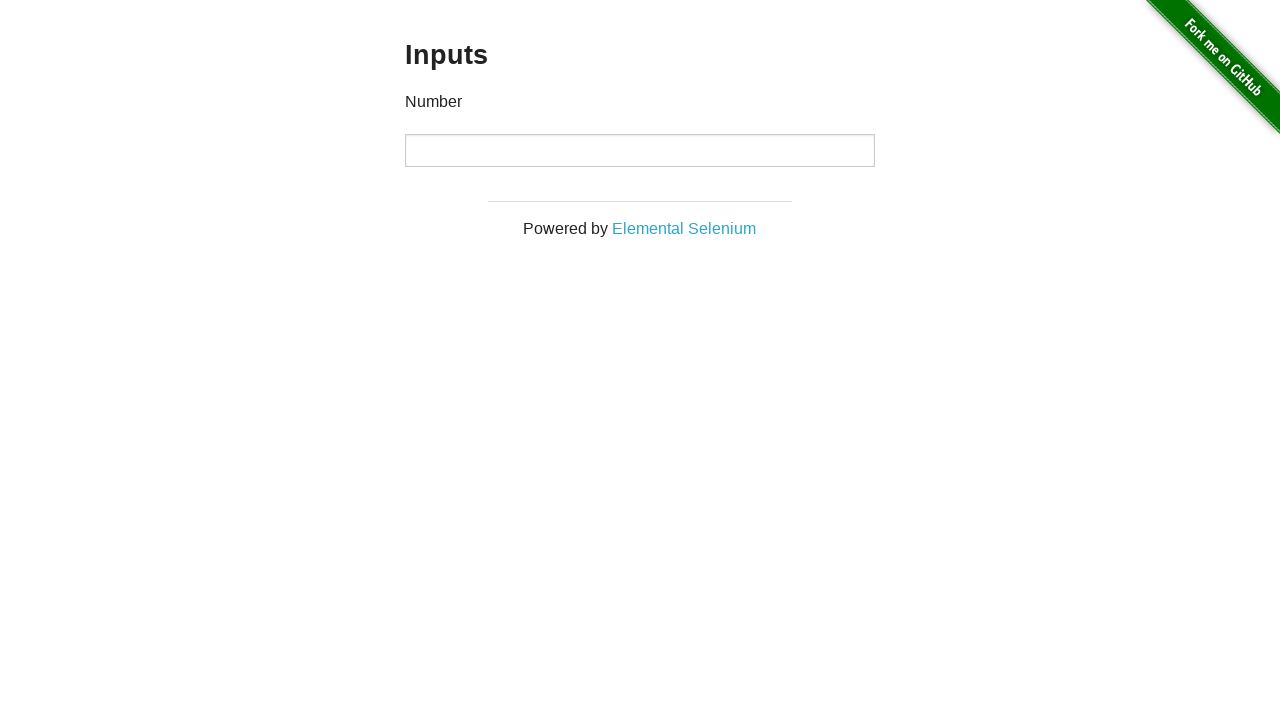

Entered '1000' into the number input field on input[type='number']
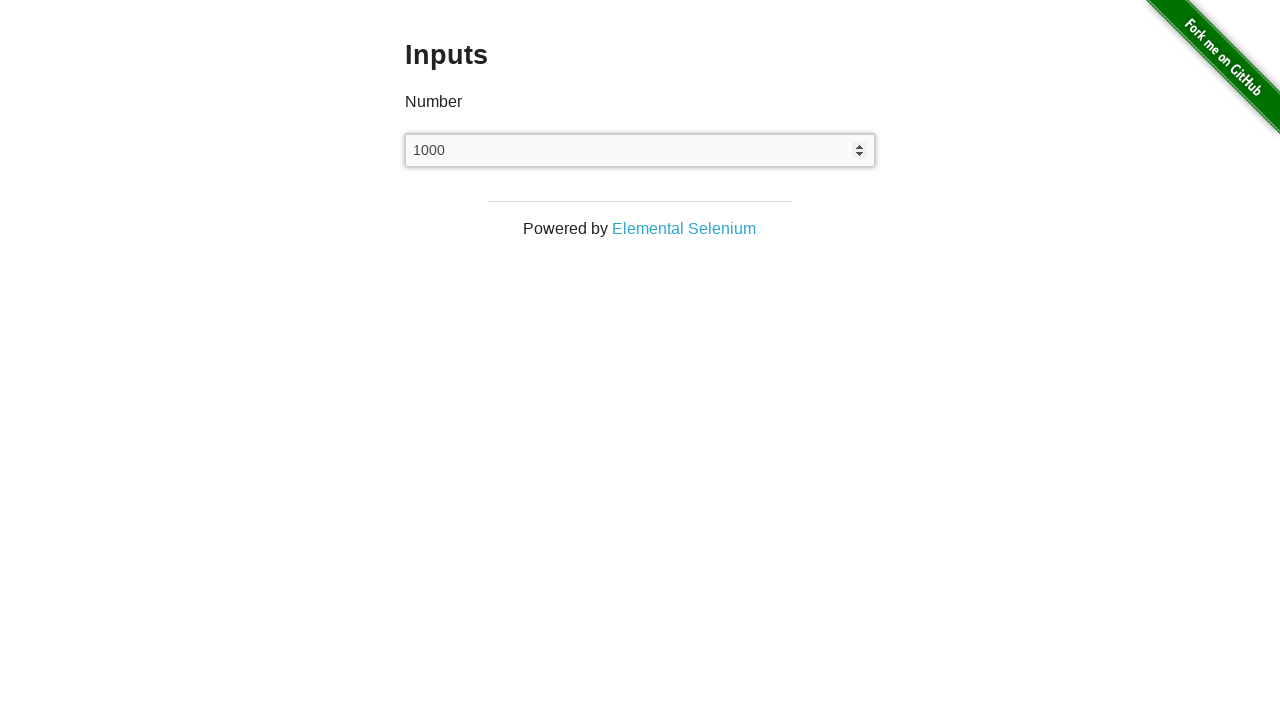

Cleared the number input field on input[type='number']
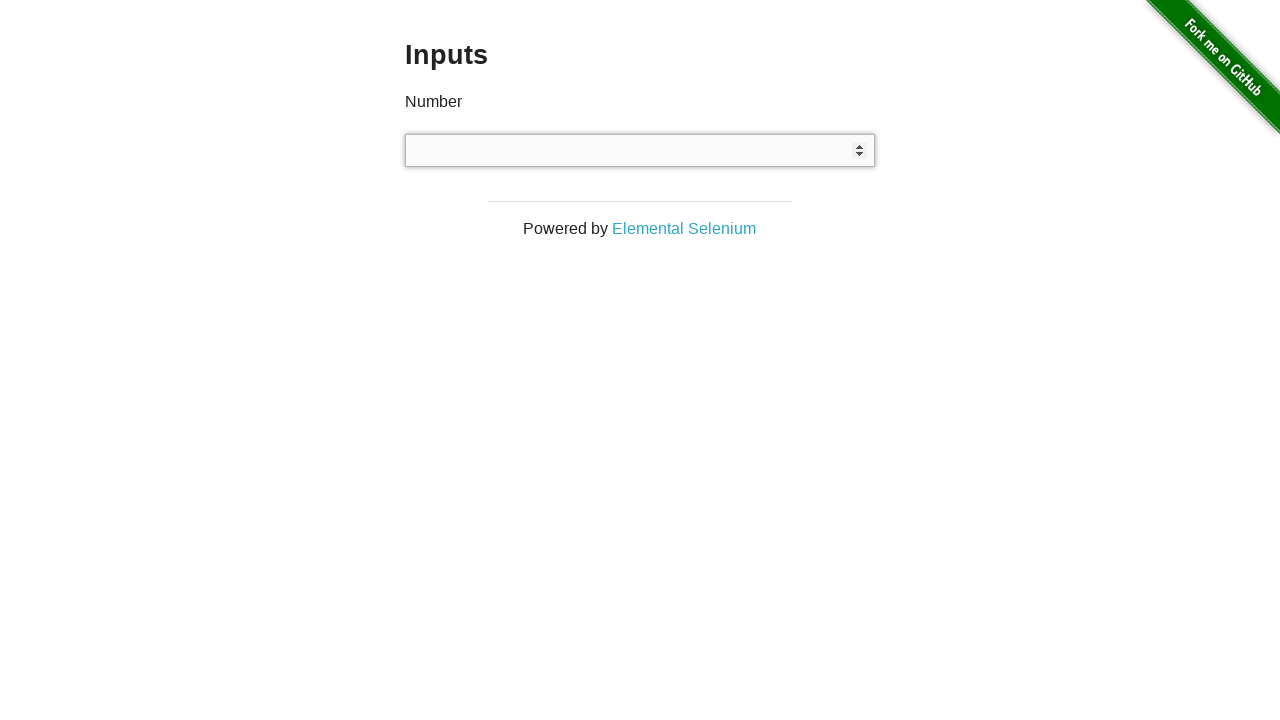

Entered '999' into the number input field on input[type='number']
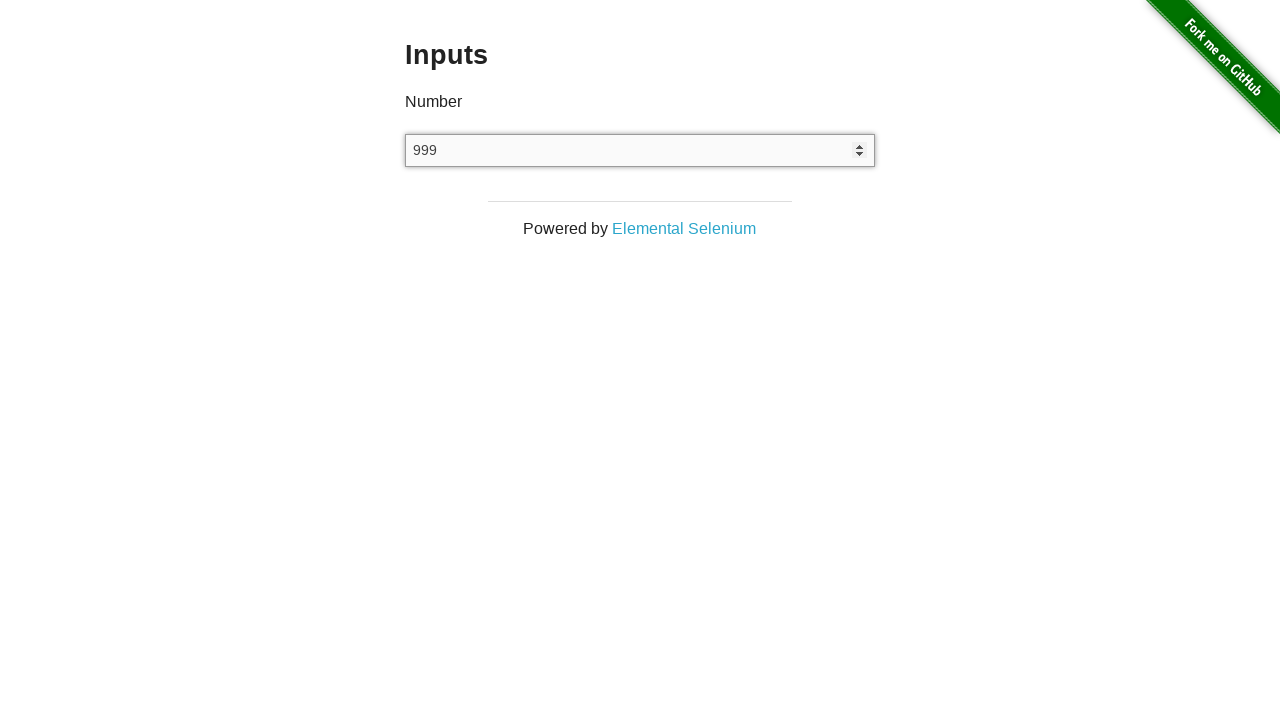

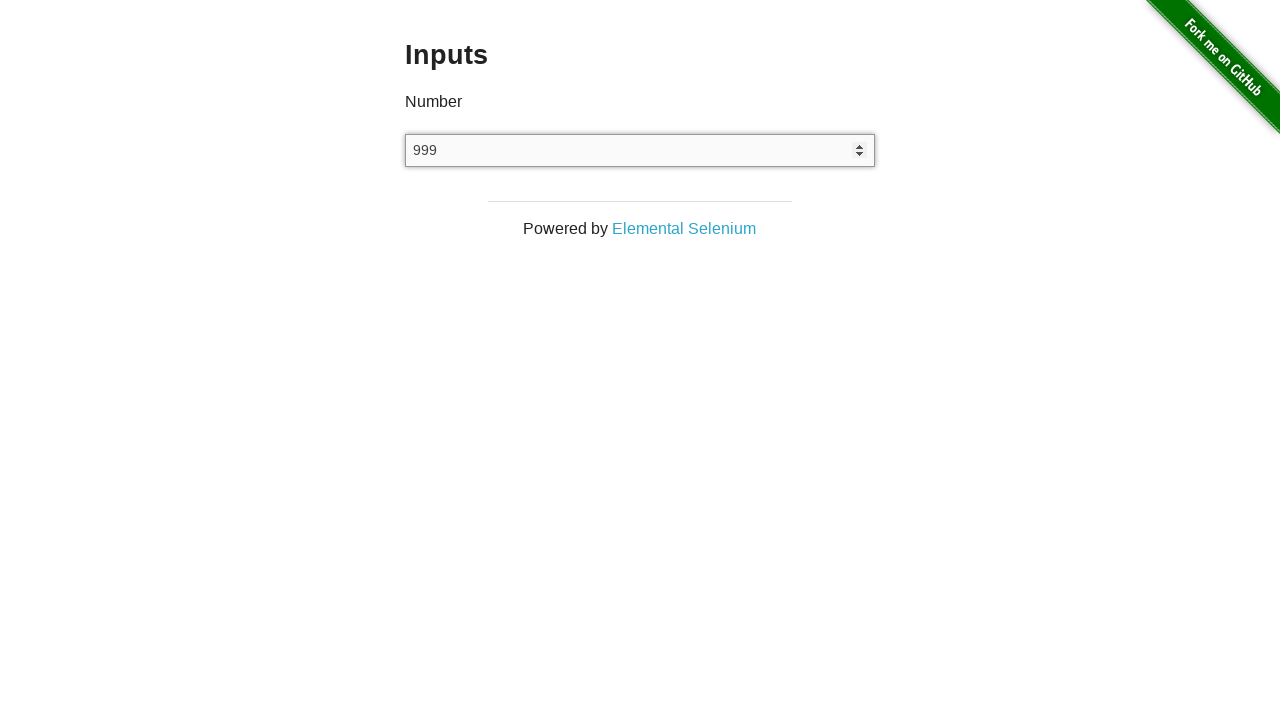